Verifies that the search field is displayed on the specialists page

Starting URL: https://famcare.app

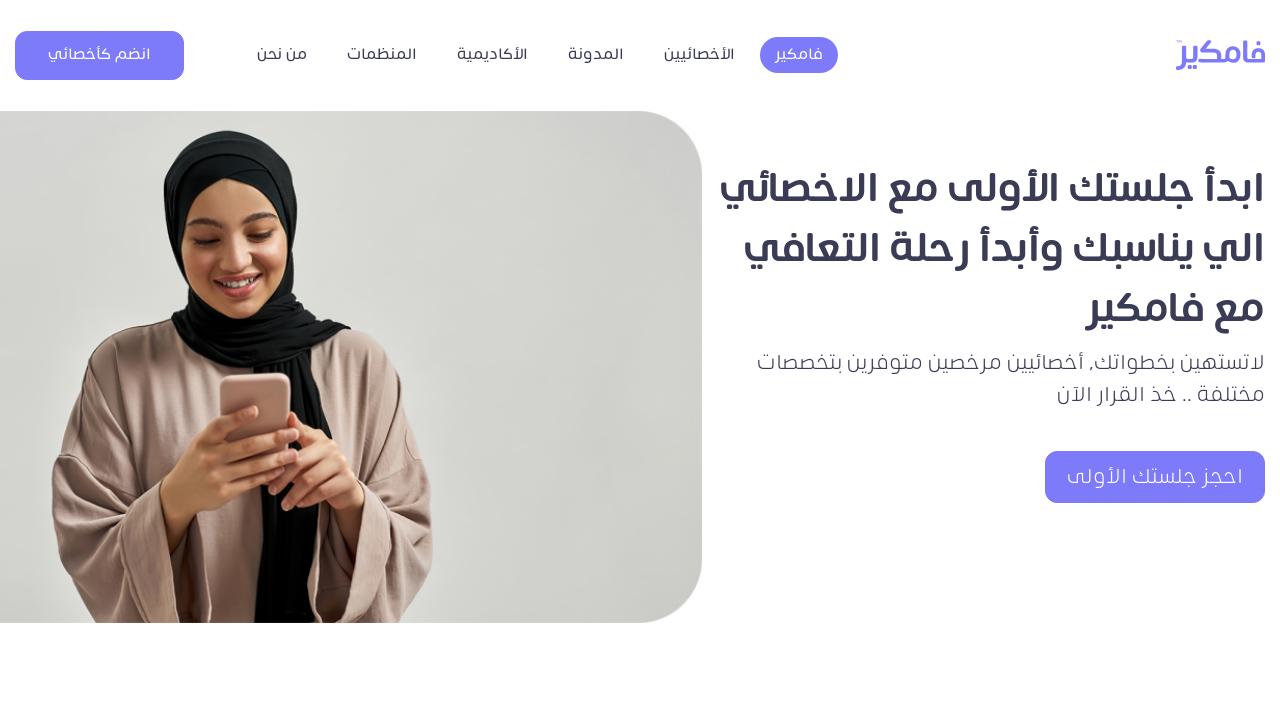

Clicked on specialists page link at (700, 55) on xpath=//*[@title = 'الأخصائيين']
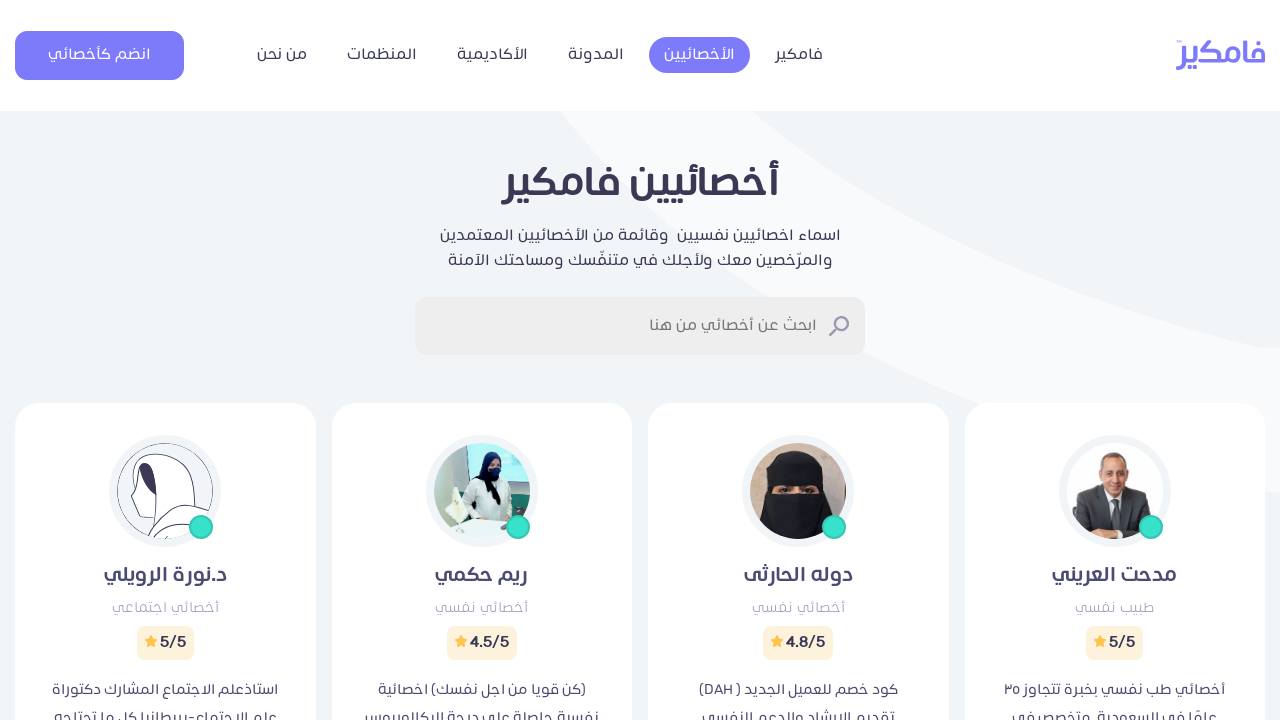

Search field is displayed on the specialists page
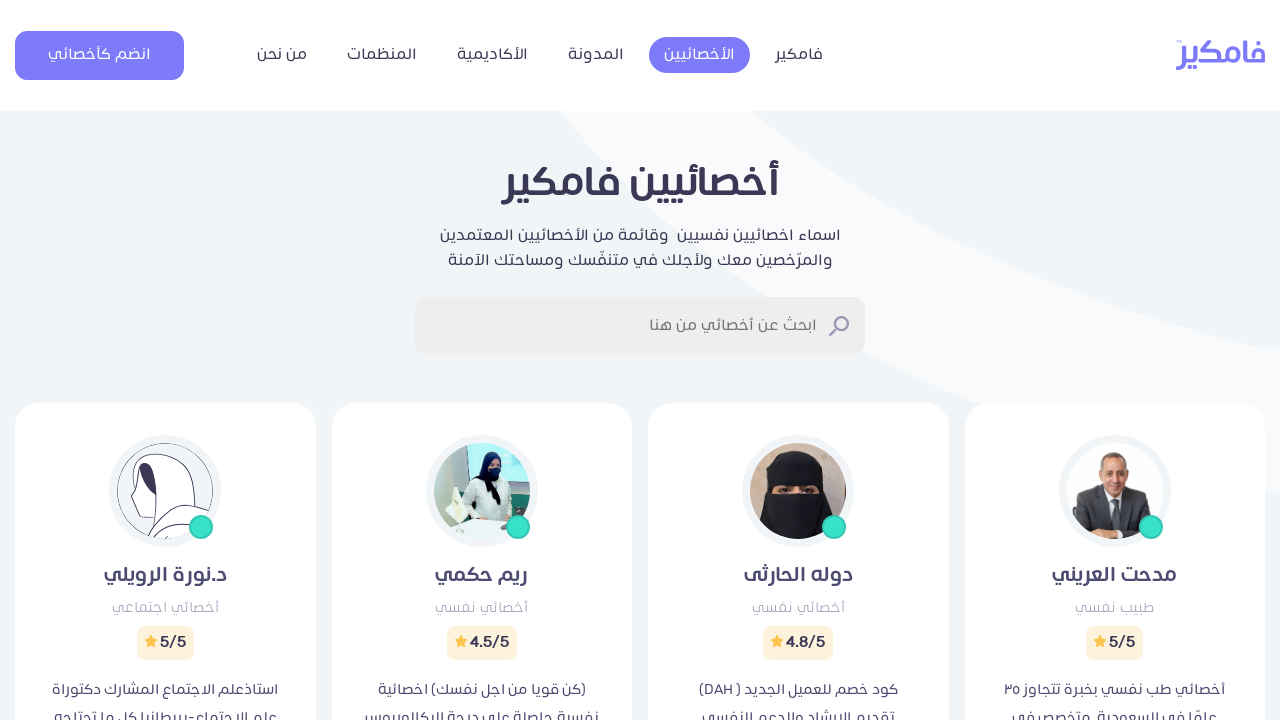

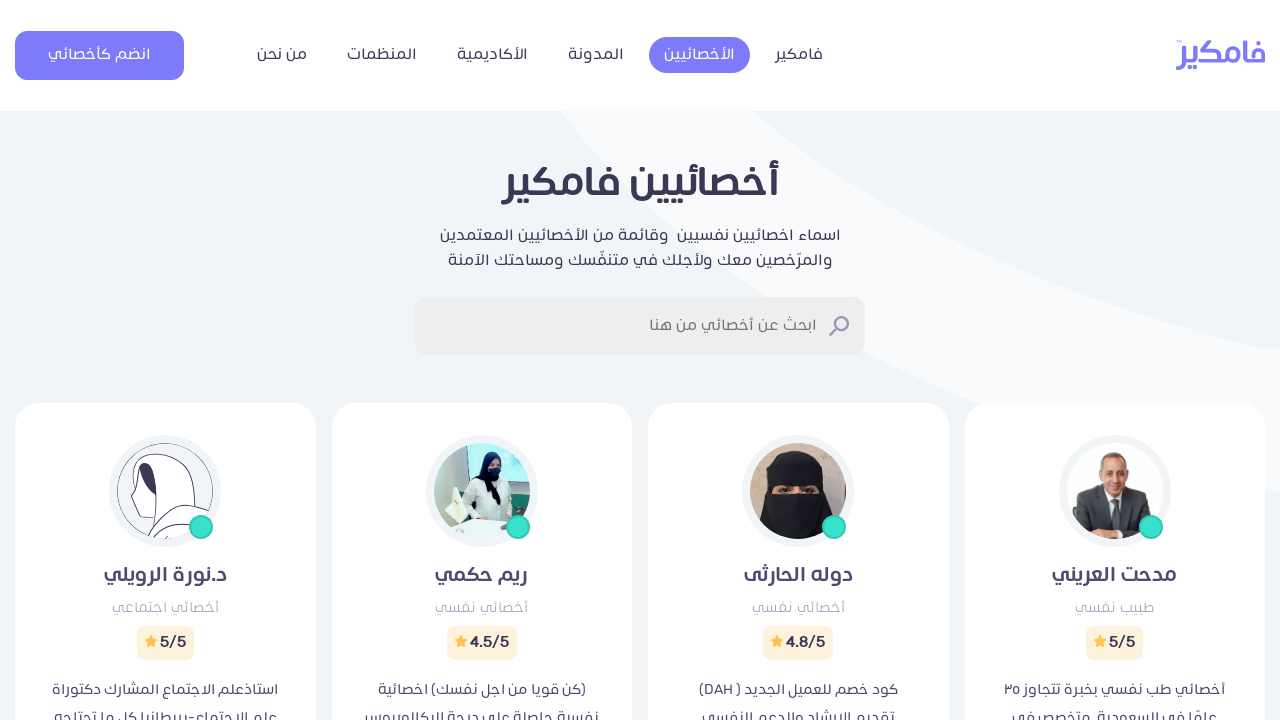